Navigates to a page with a large table and highlights a specific element by temporarily changing its border style to a red dashed line using JavaScript execution.

Starting URL: http://the-internet.herokuapp.com/large

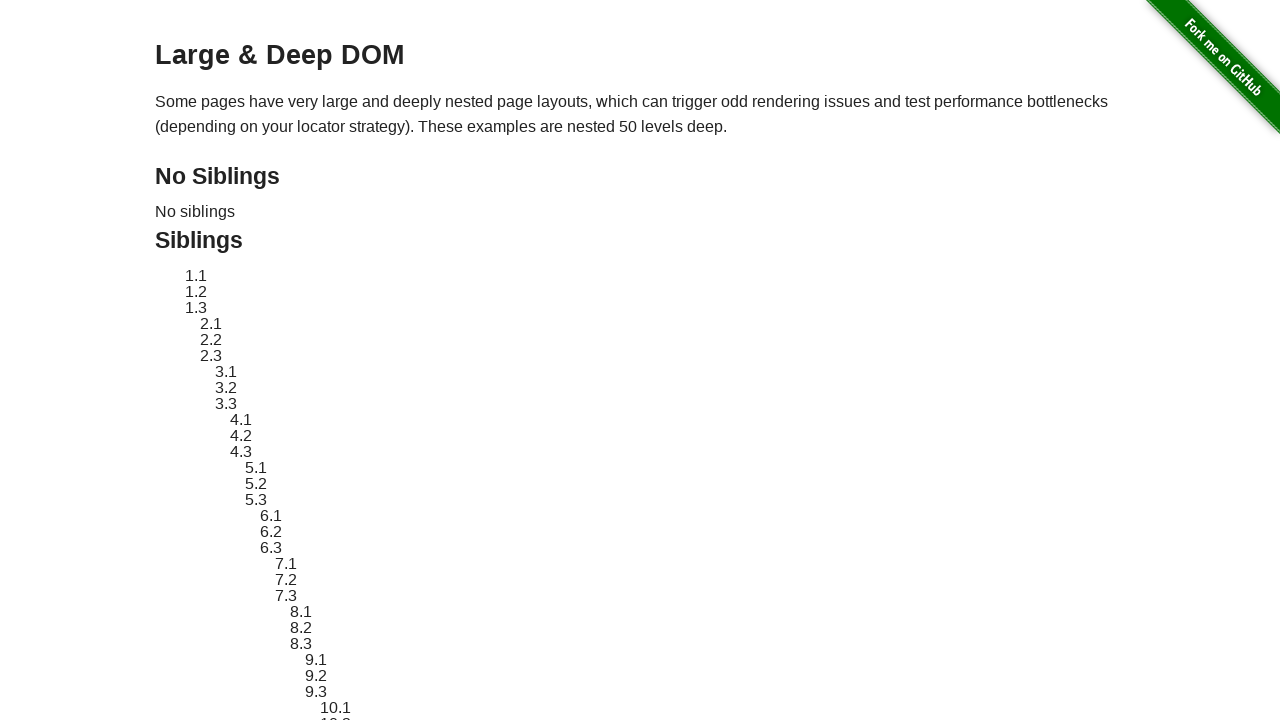

Navigated to large table page
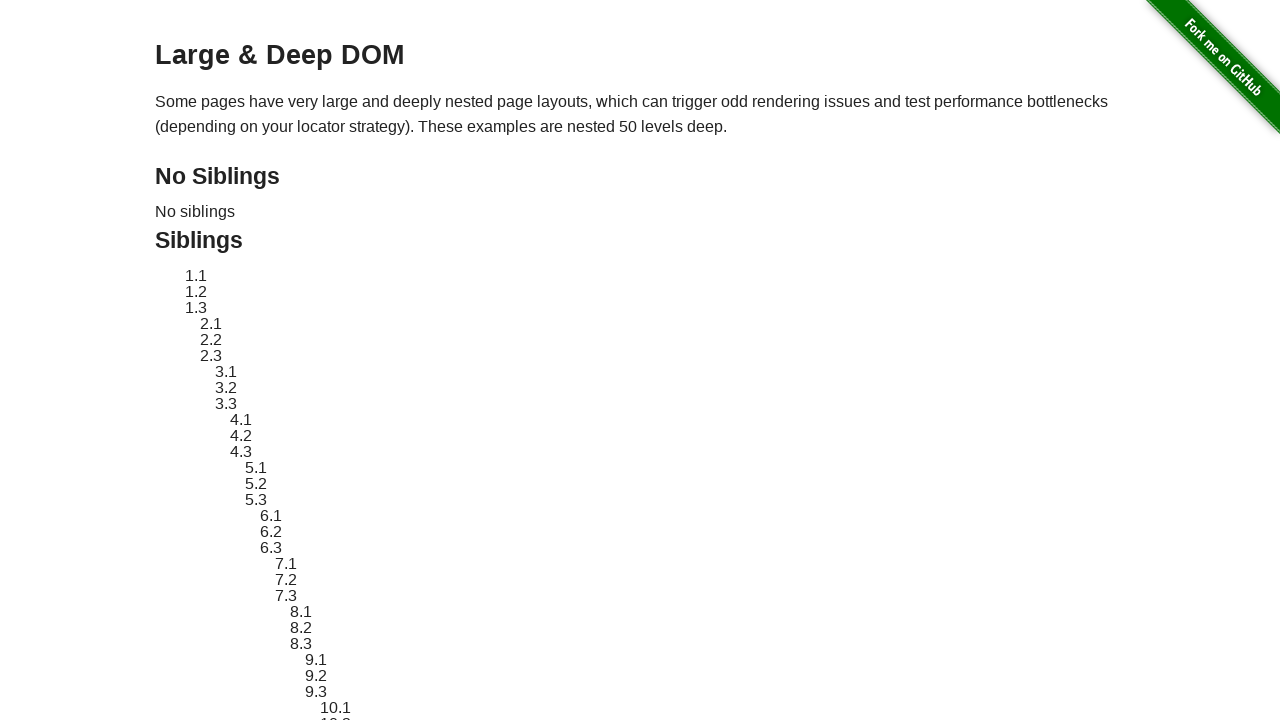

Target element #sibling-2.3 is present in the DOM
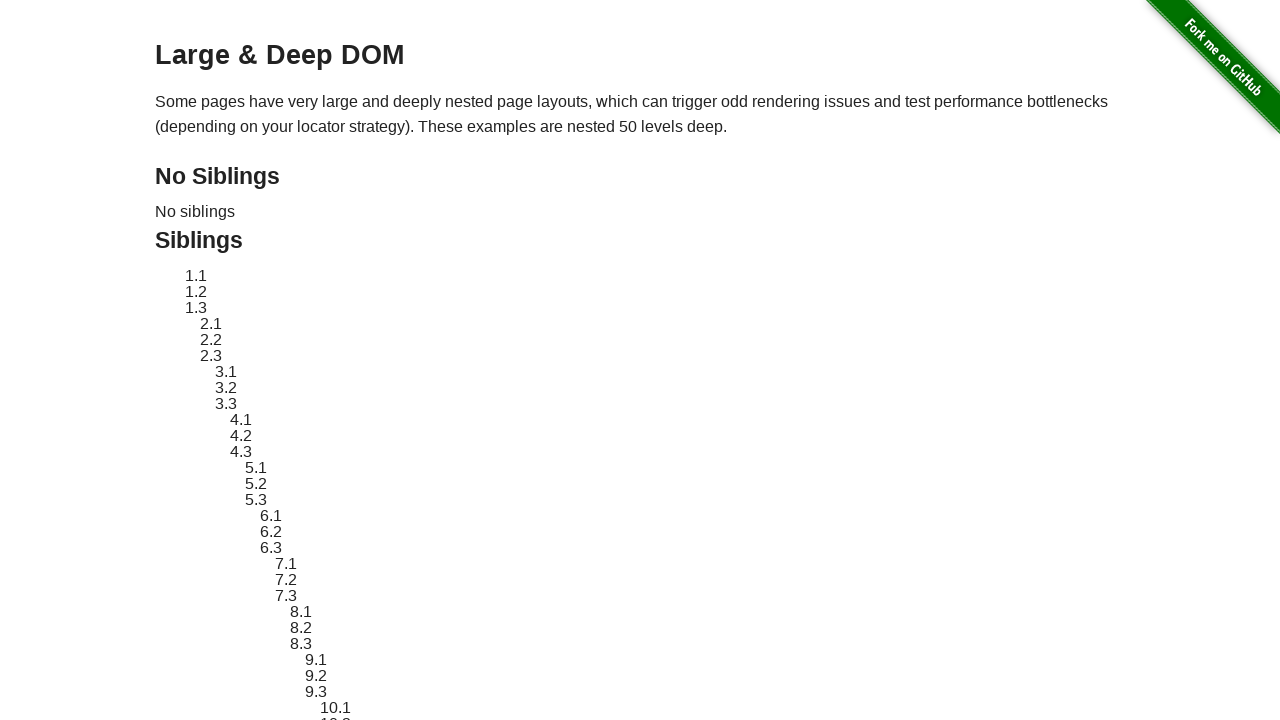

Located target element #sibling-2.3
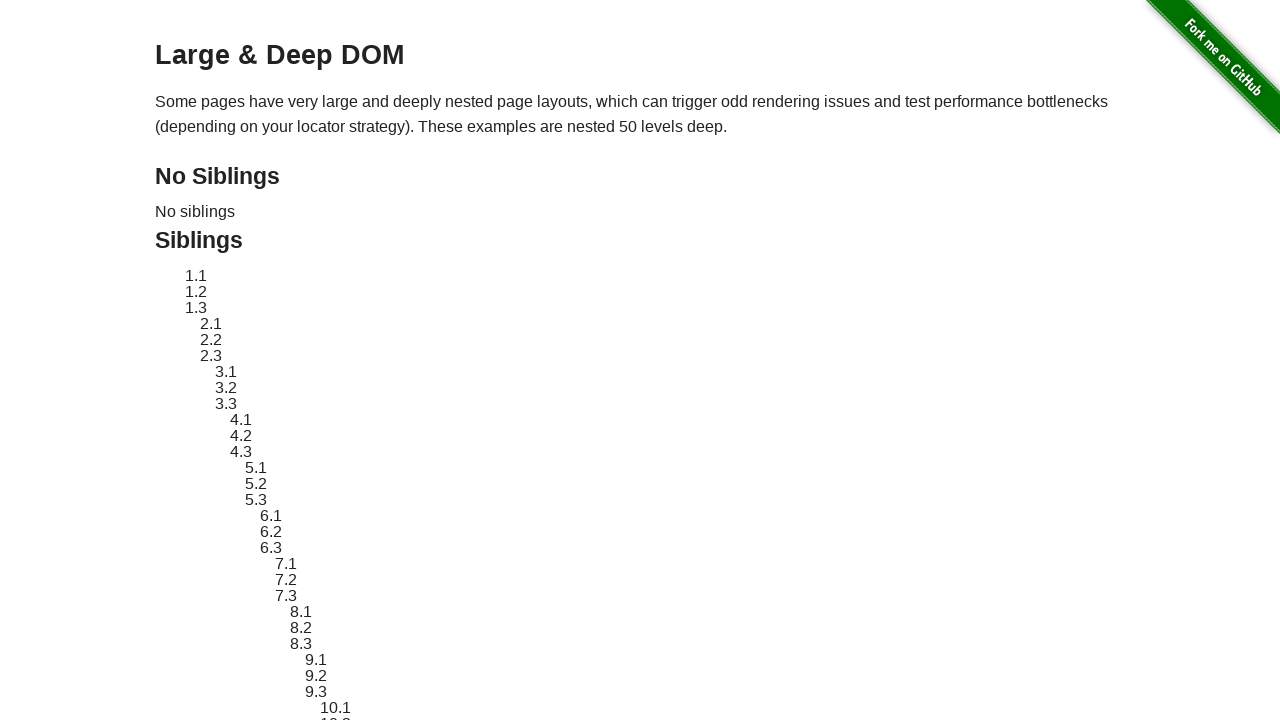

Retrieved original style attribute from target element
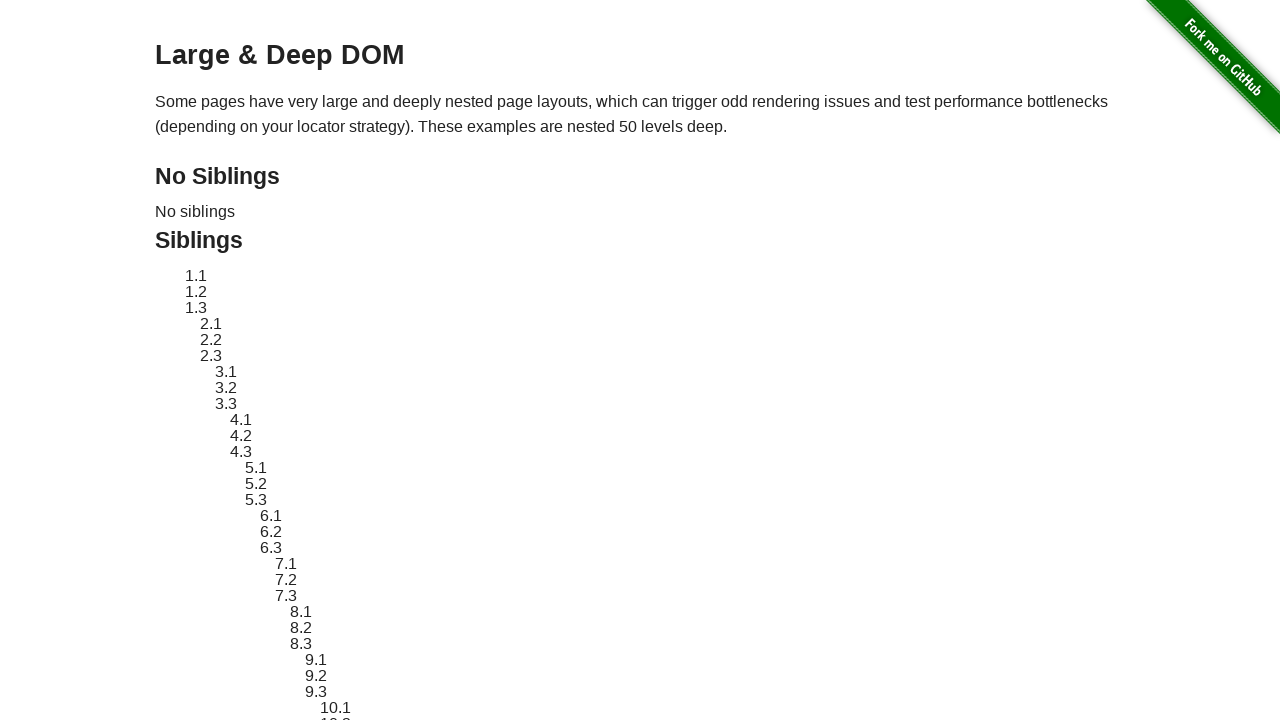

Applied red dashed border highlight to target element
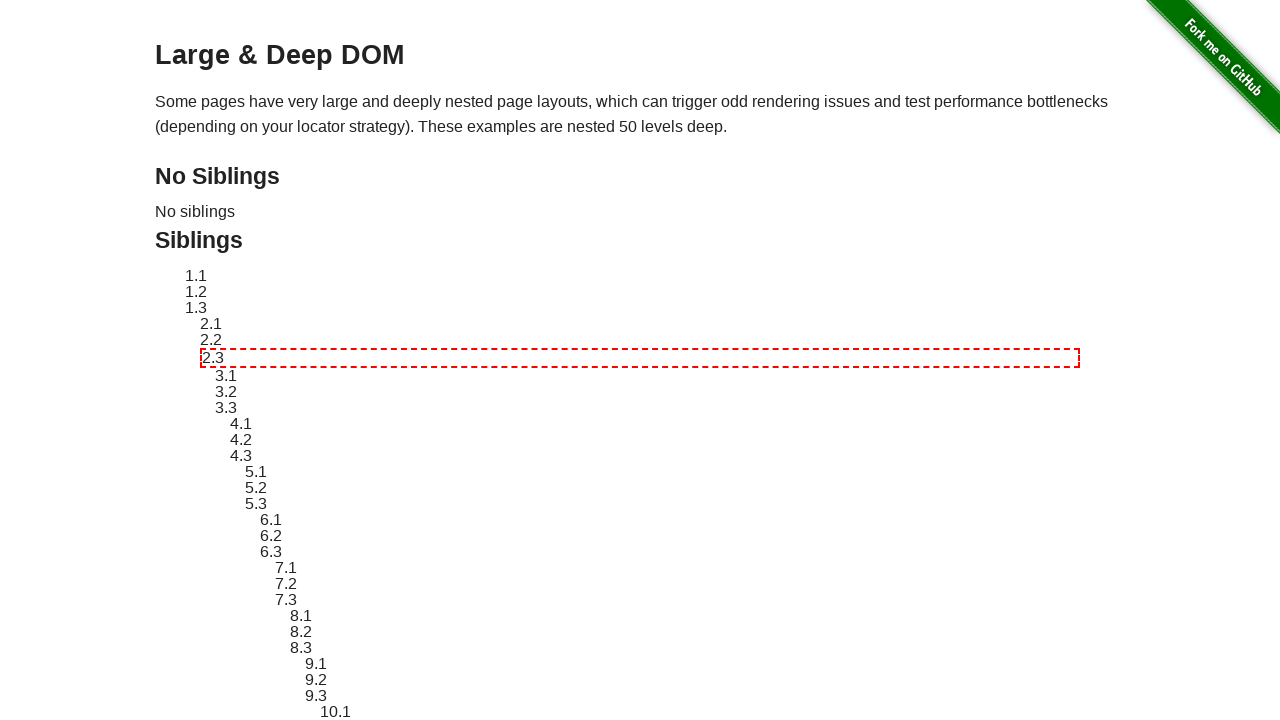

Waited 2 seconds to display the highlight
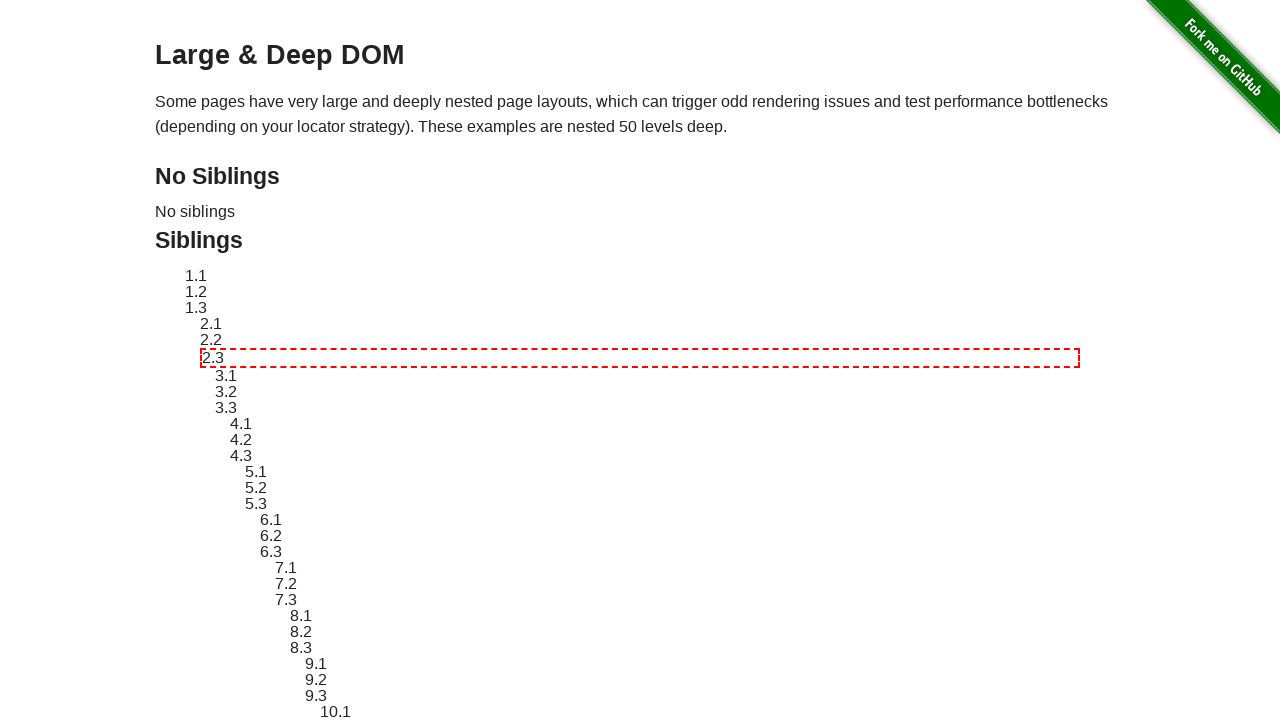

Reverted target element to original style
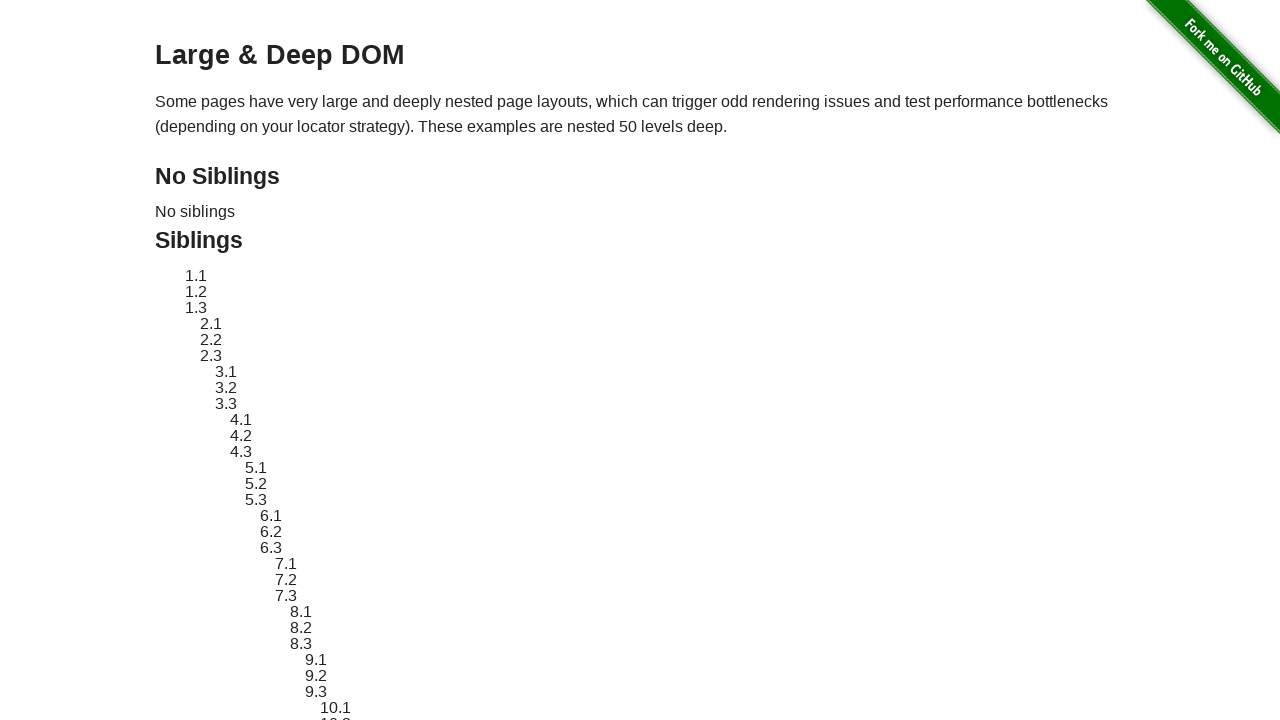

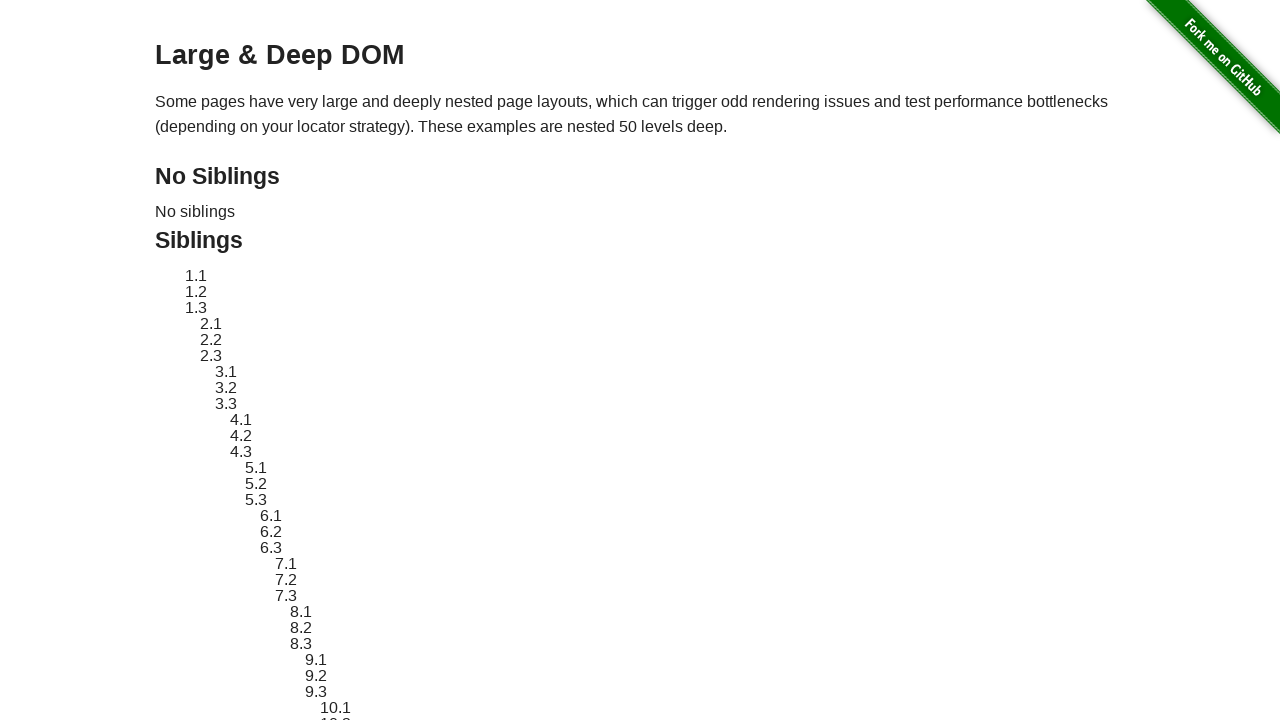